Tests a simple form by entering a message in an input field, clicking a button to display it, and verifying the message appears correctly.

Starting URL: https://www.lambdatest.com/selenium-playground/simple-form-demo

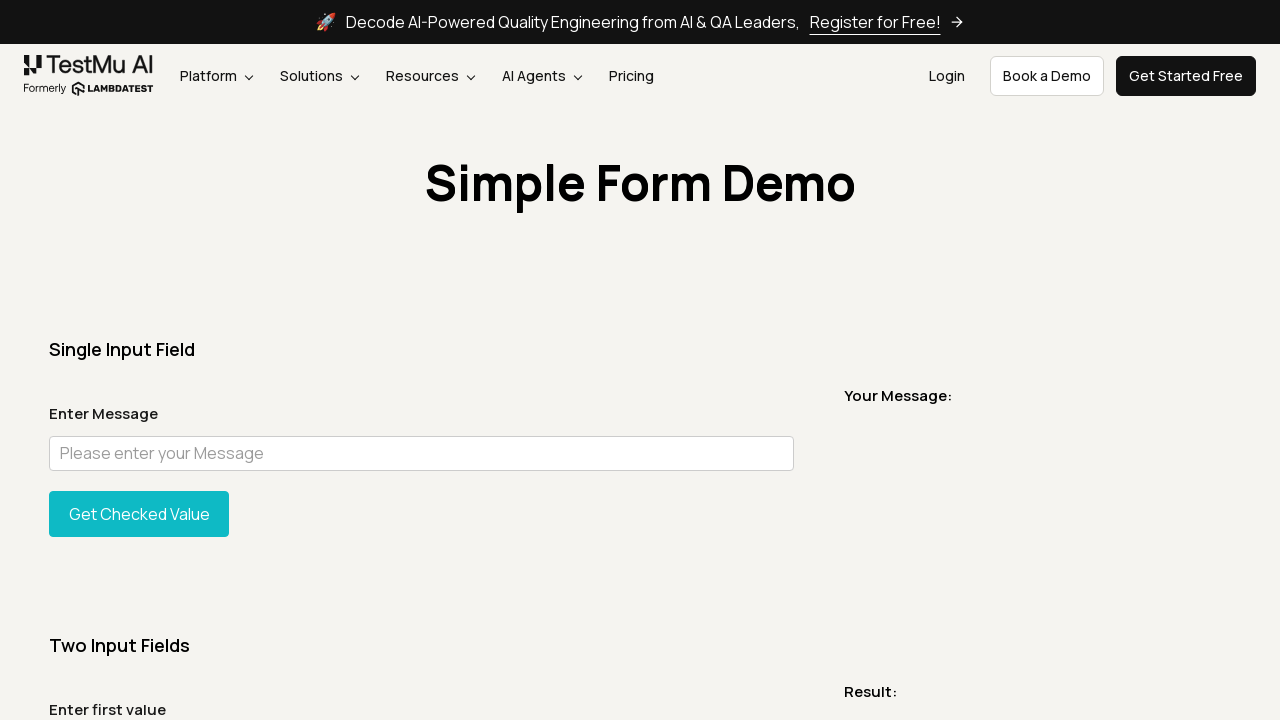

Filled user message input field with 'Hello from automated test' on input#user-message
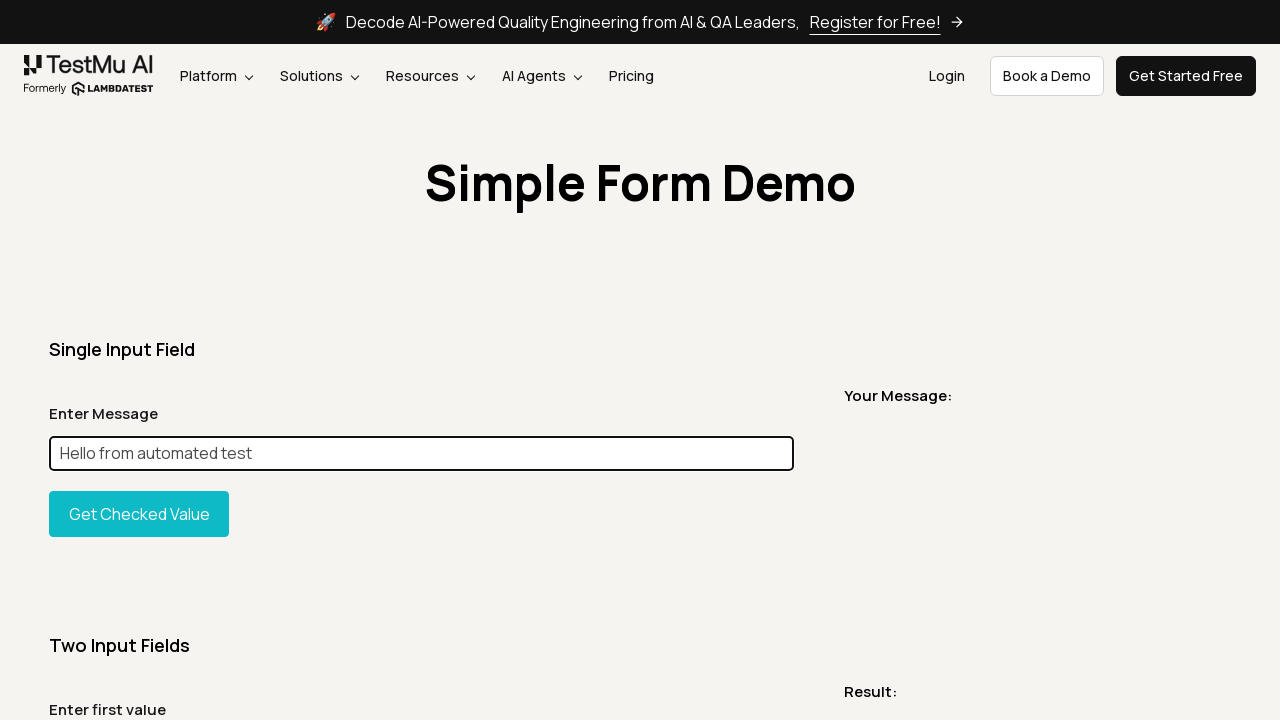

Clicked the 'Show Input' button to display the message at (139, 514) on #showInput
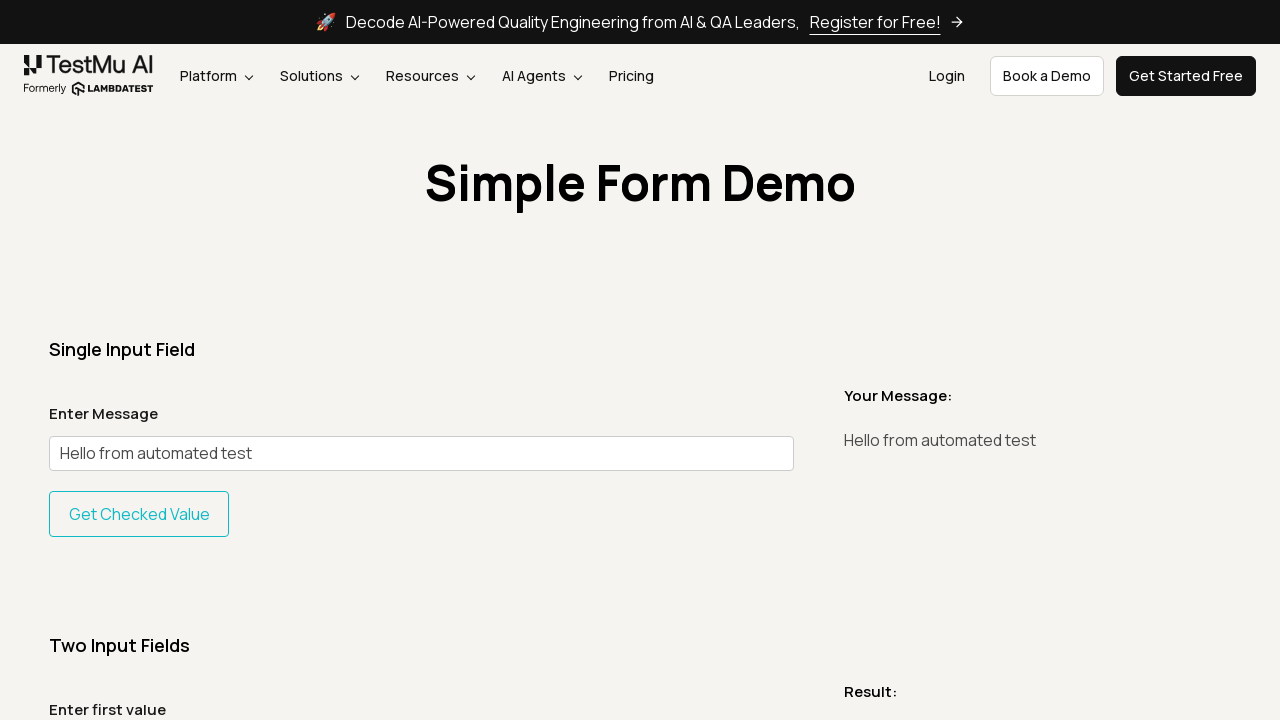

Message element appeared on the page
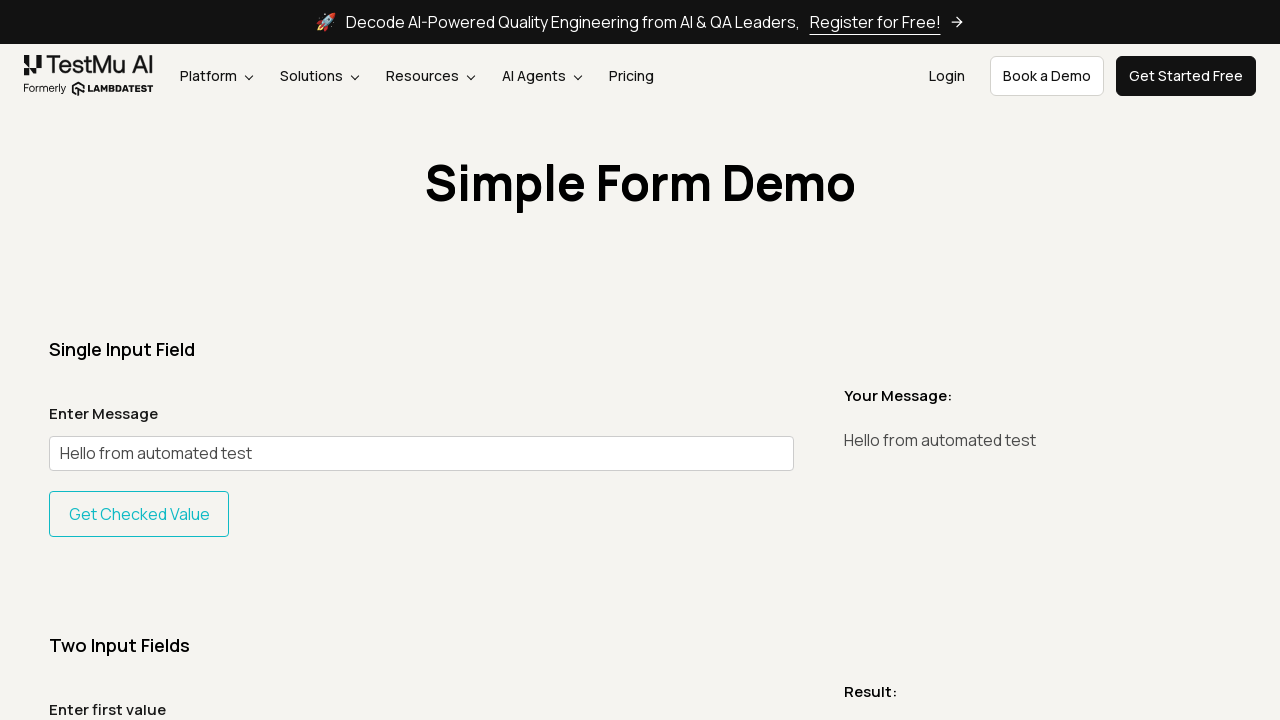

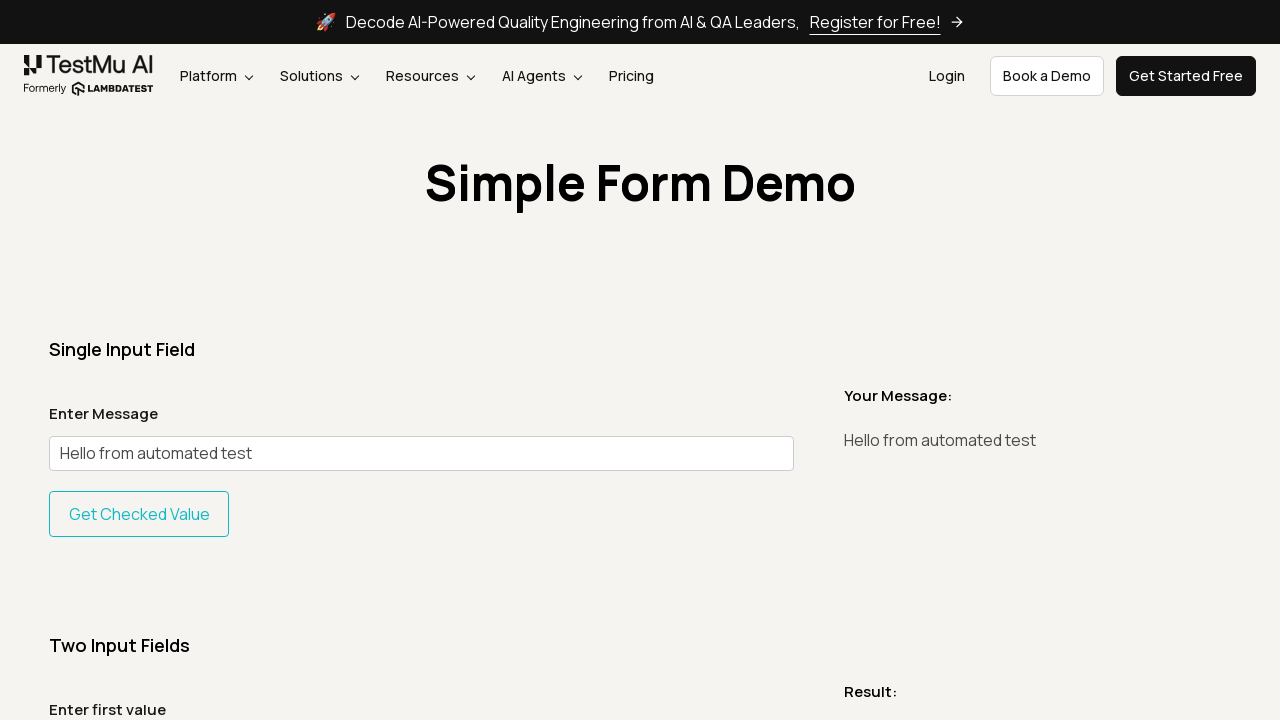